Tests navigation to the Widgets section by clicking on the Widgets card from the homepage

Starting URL: https://demoqa.com/

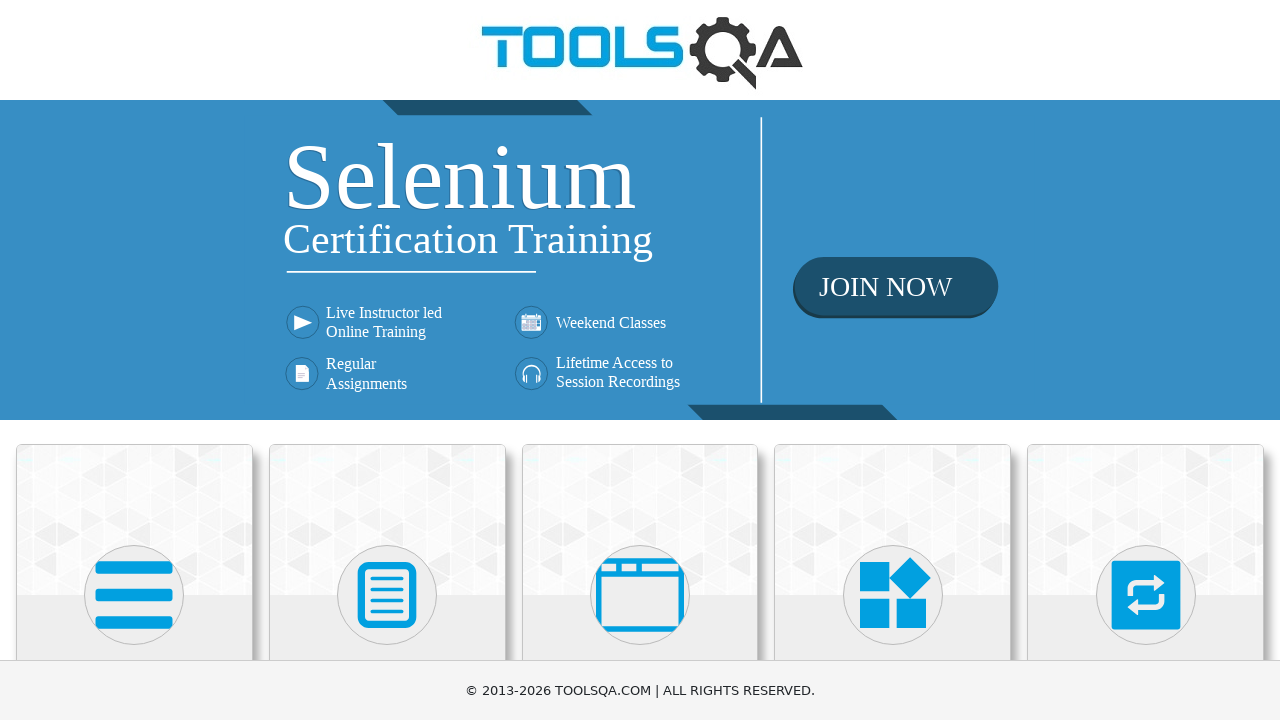

Waited for cards to load on the homepage
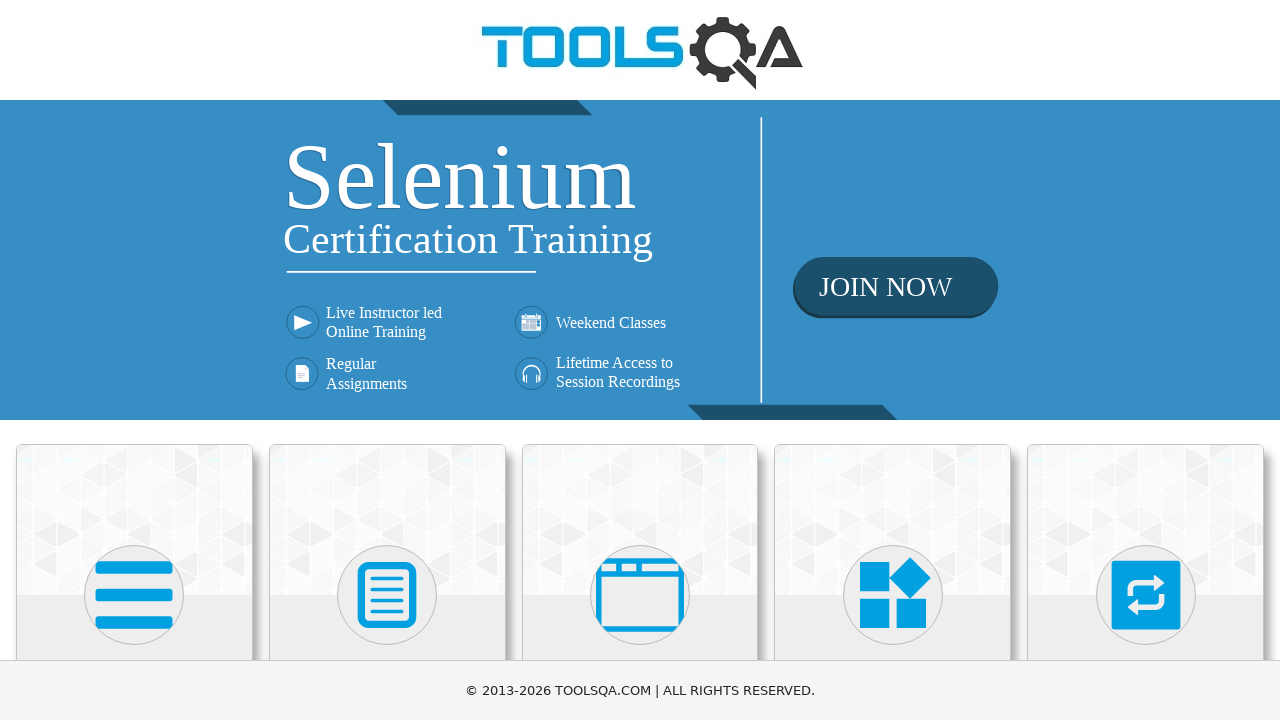

Scrolled Widgets card into view
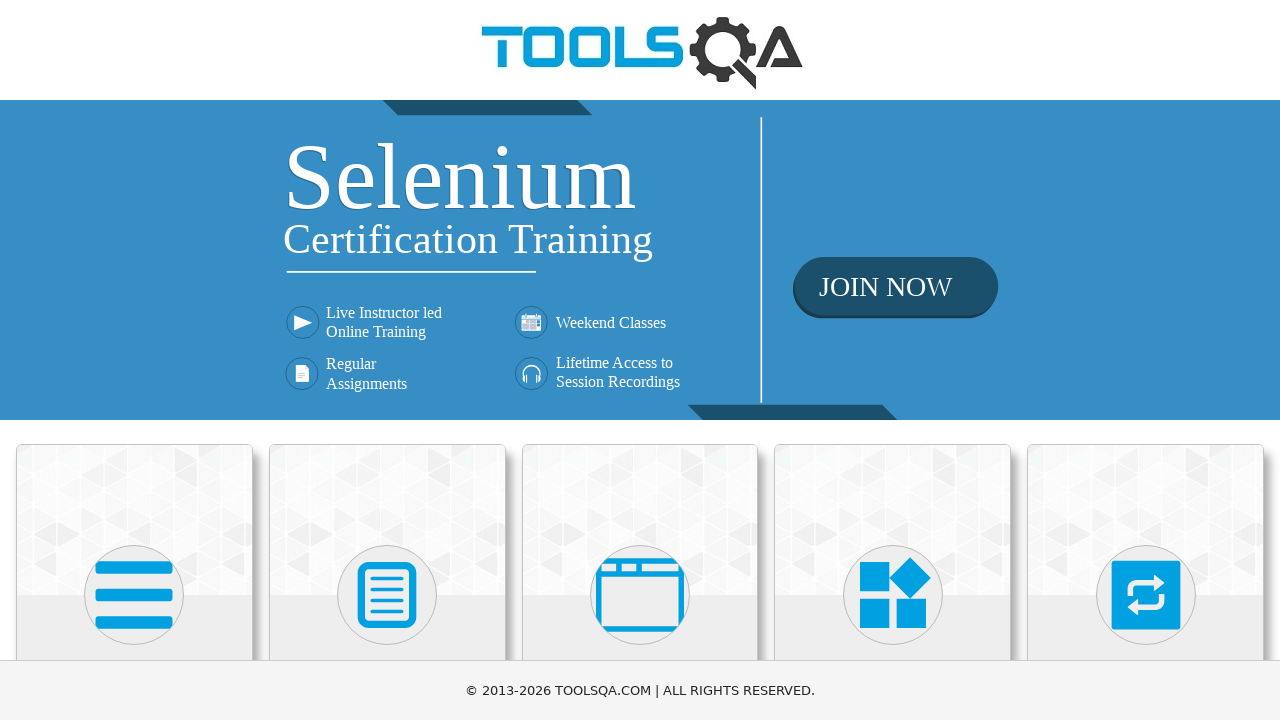

Clicked on the Widgets card at (893, 360) on .card-body >> nth=3
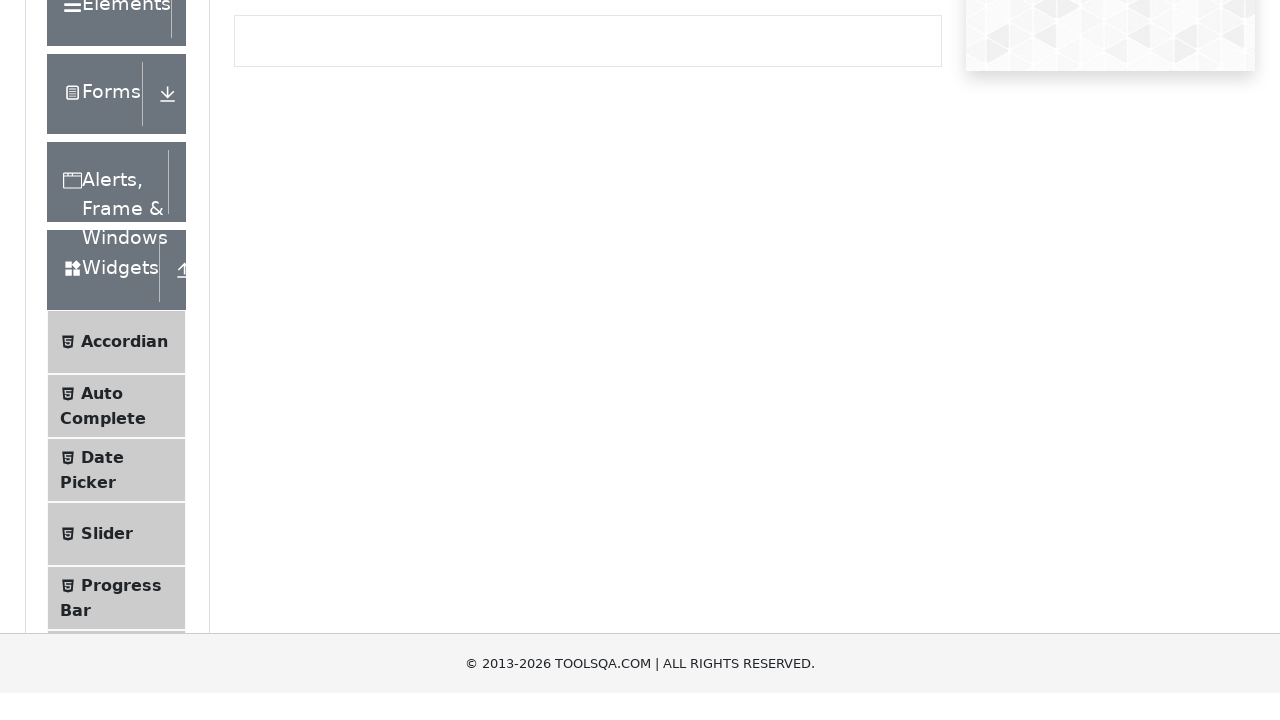

Verified navigation to Widgets page at https://demoqa.com/widgets
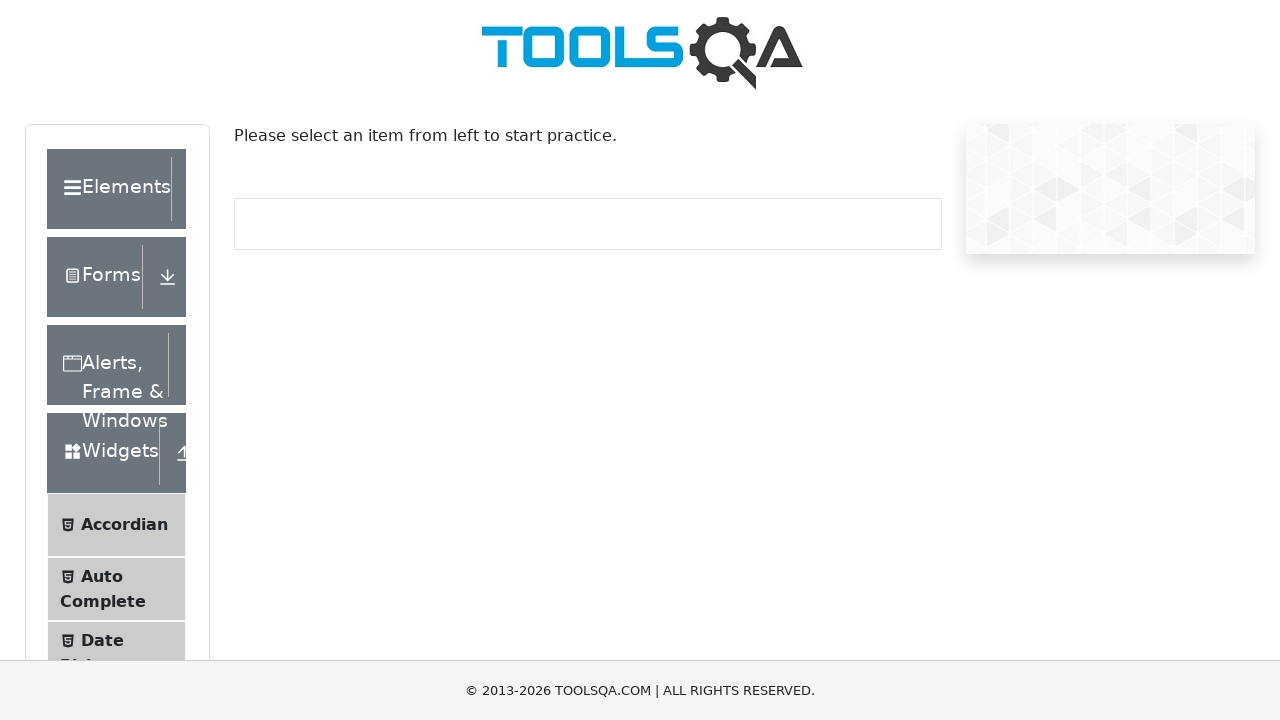

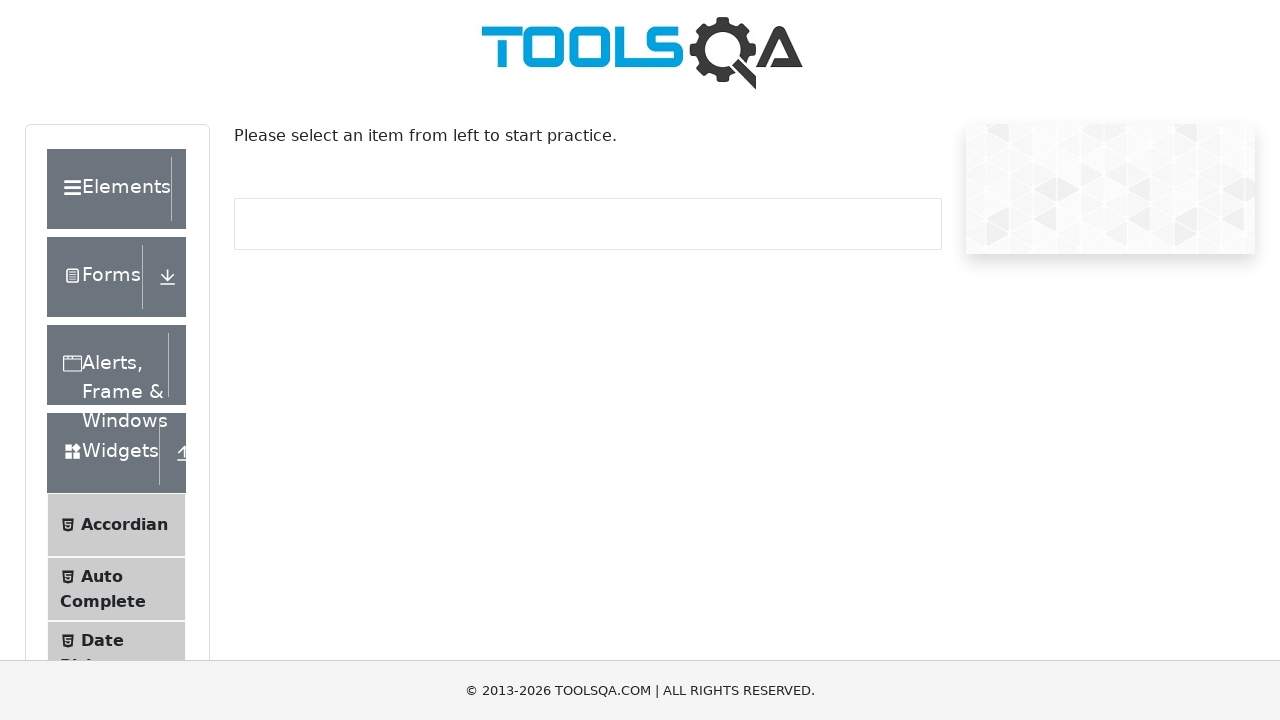